Tests the Add/Remove Elements page by clicking the "Add Element" button five times and verifying that five "Delete" buttons are created as a result.

Starting URL: http://the-internet.herokuapp.com/add_remove_elements/

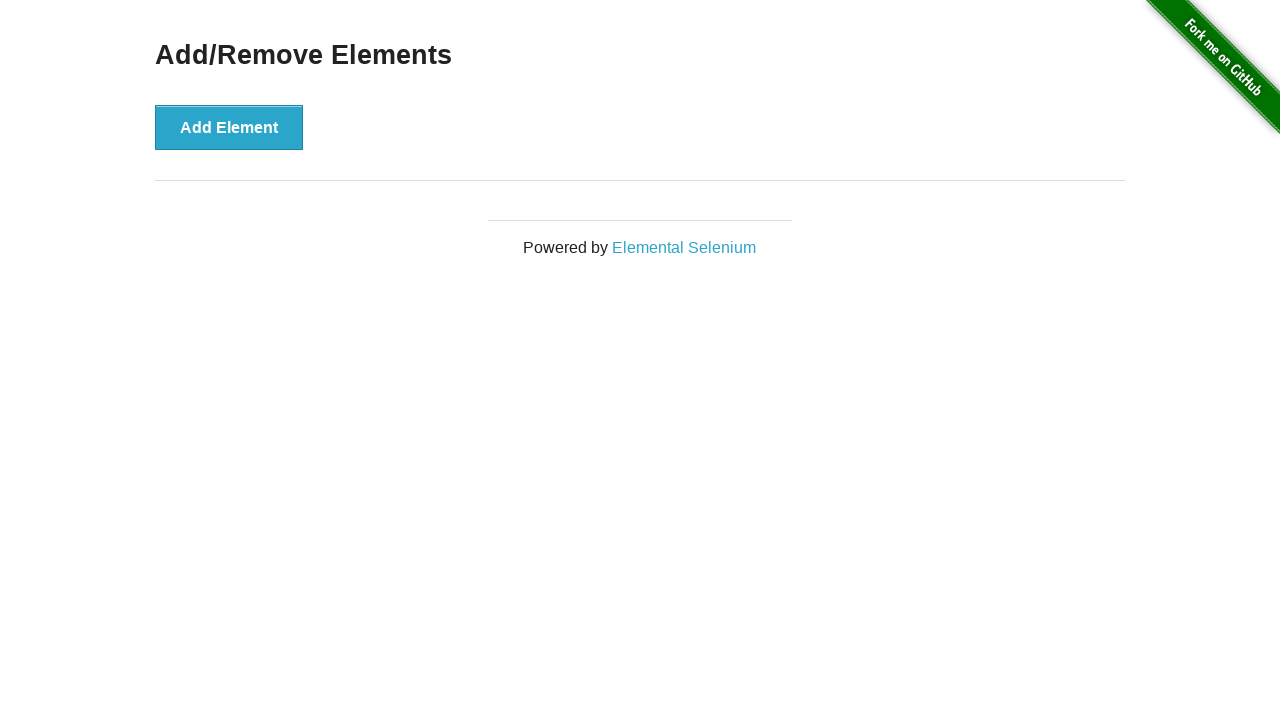

Clicked 'Add Element' button at (229, 127) on button[onclick='addElement()']
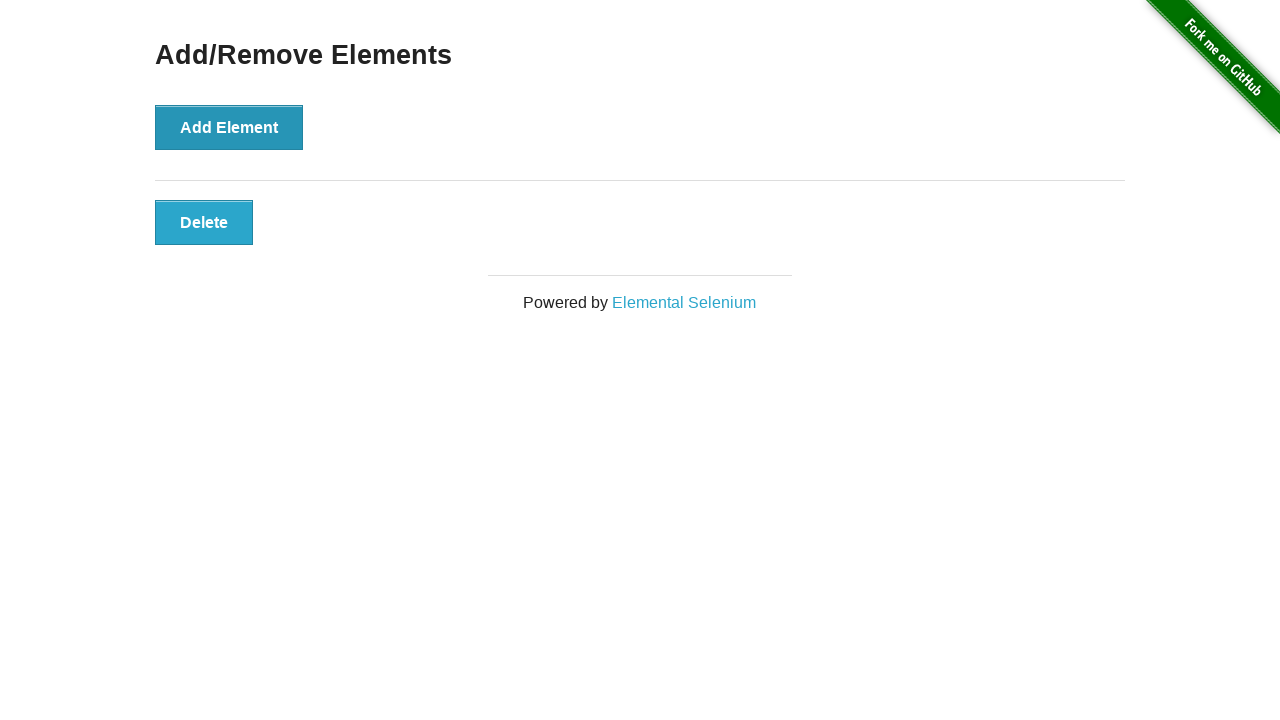

Clicked 'Add Element' button at (229, 127) on button[onclick='addElement()']
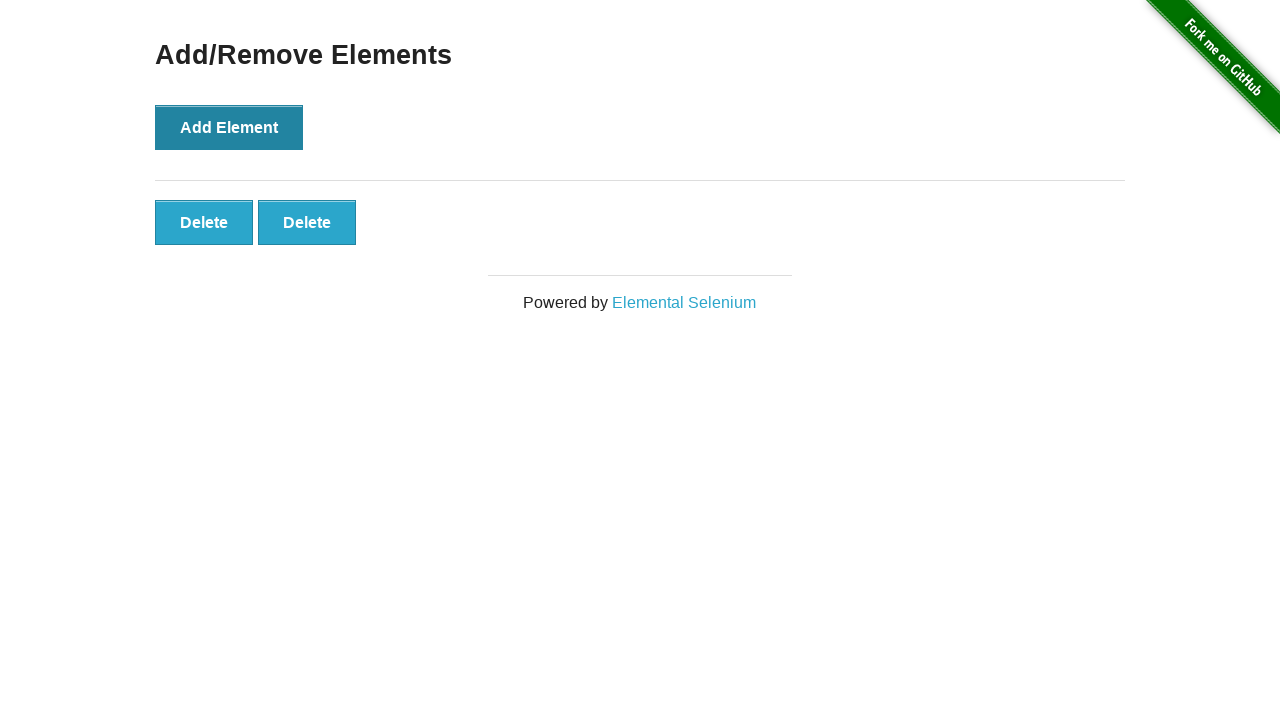

Clicked 'Add Element' button at (229, 127) on button[onclick='addElement()']
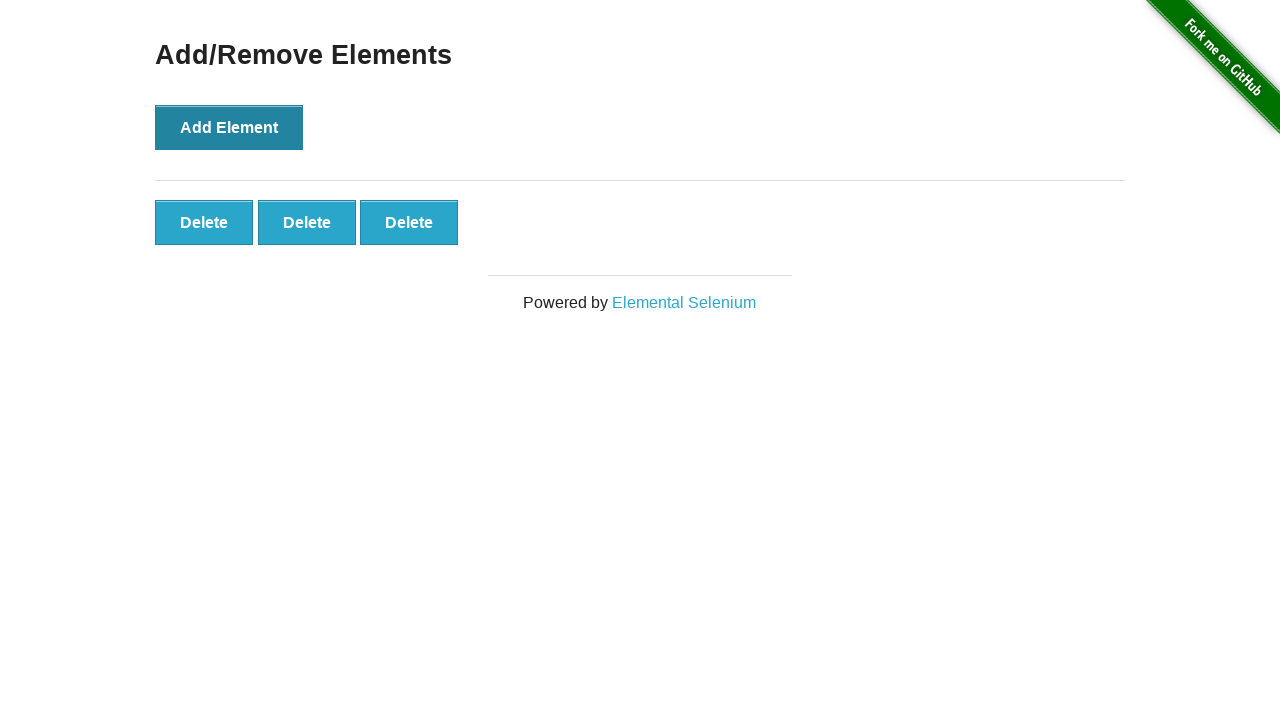

Clicked 'Add Element' button at (229, 127) on button[onclick='addElement()']
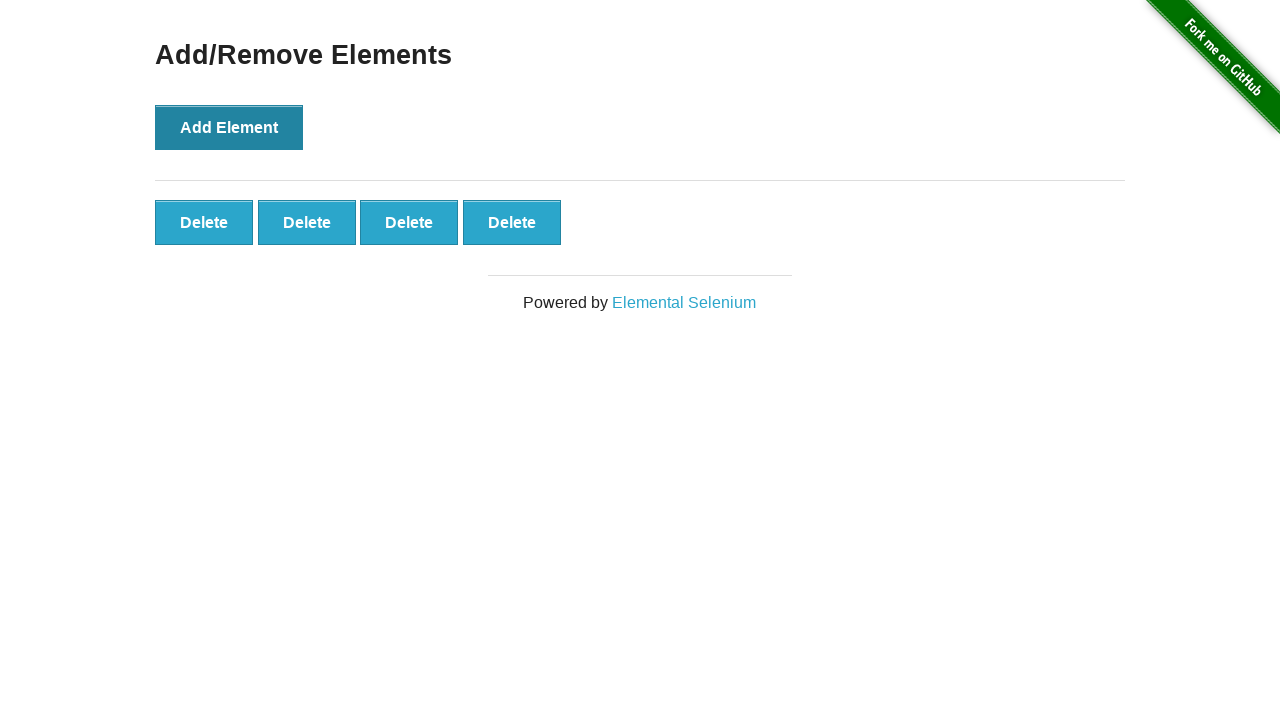

Clicked 'Add Element' button at (229, 127) on button[onclick='addElement()']
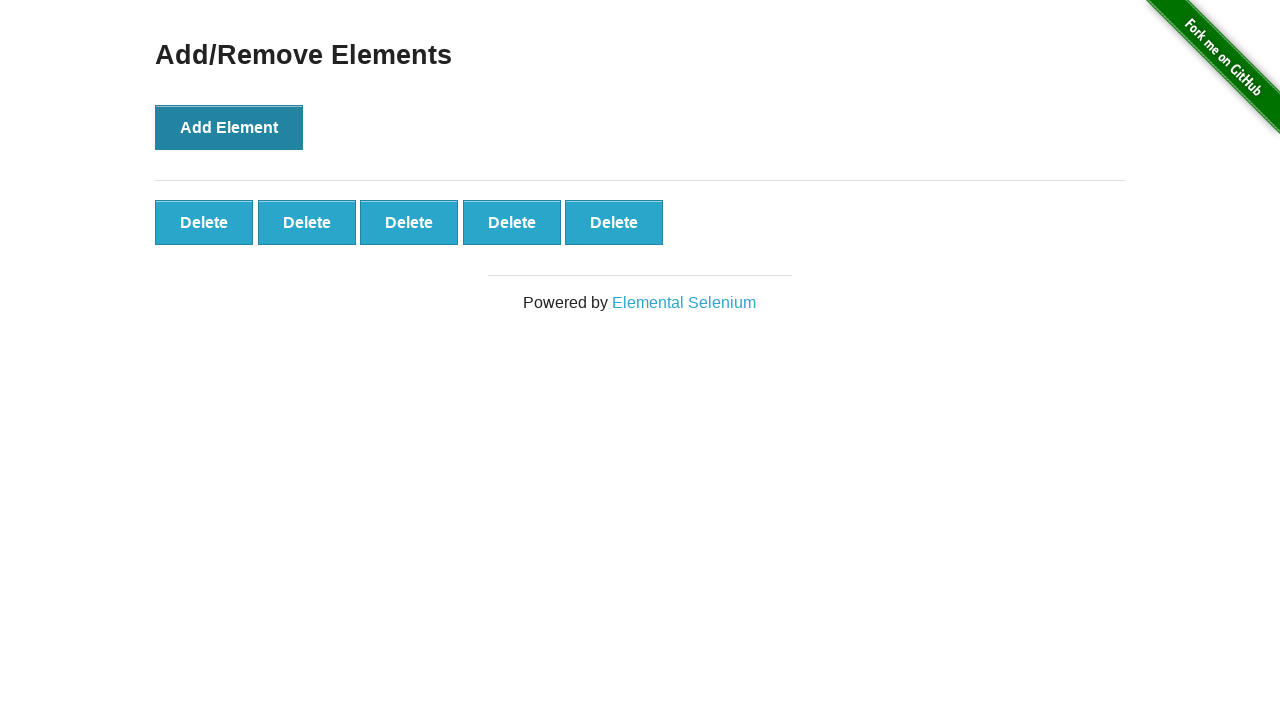

Delete buttons appeared after adding elements
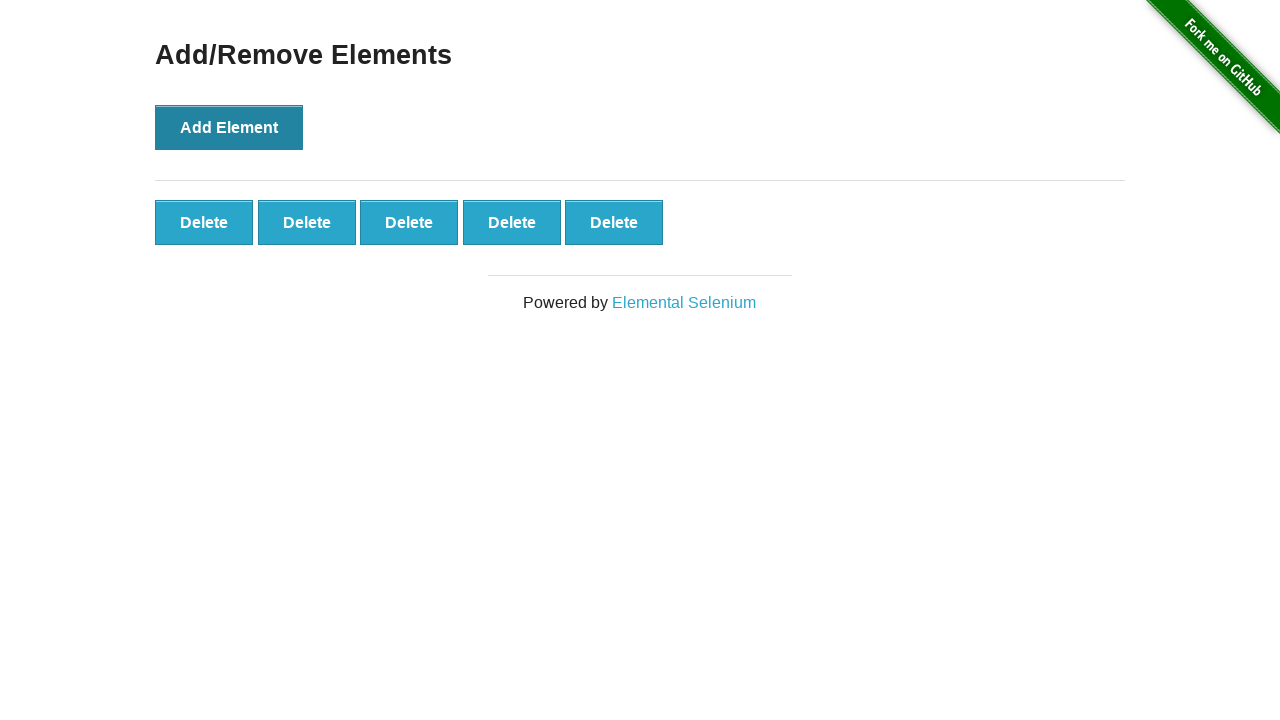

Verified that 5 Delete buttons were created
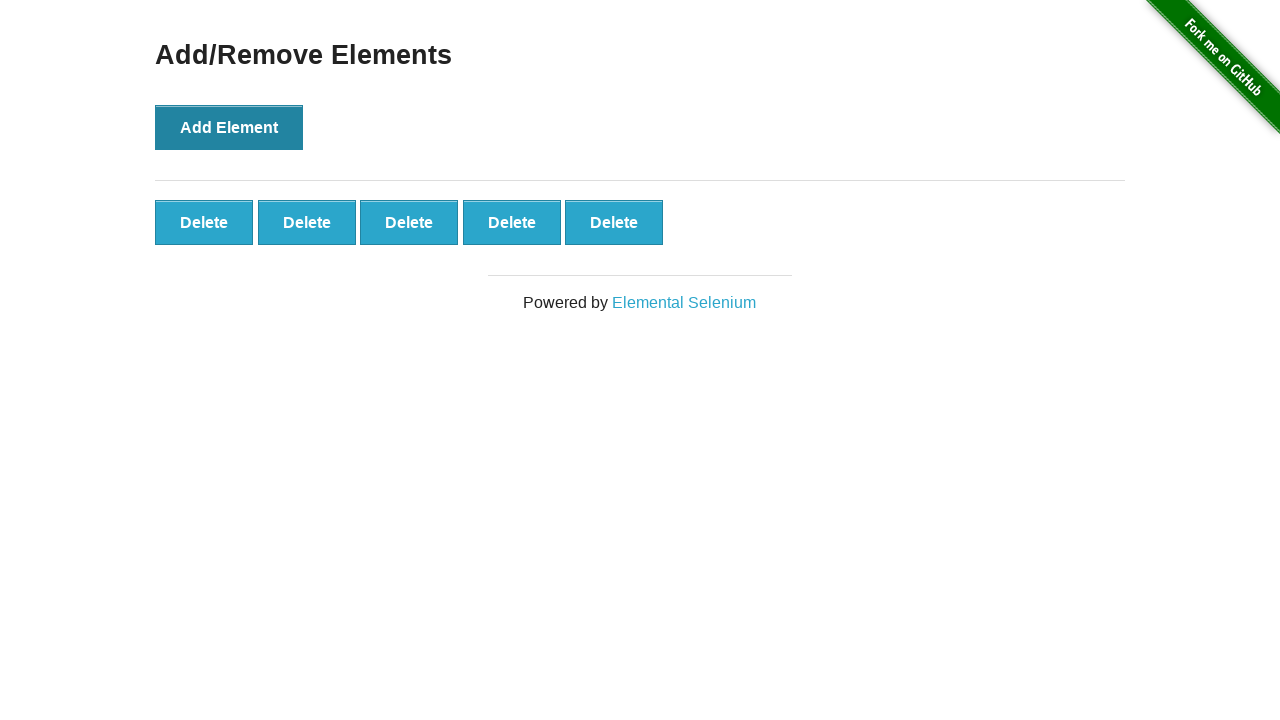

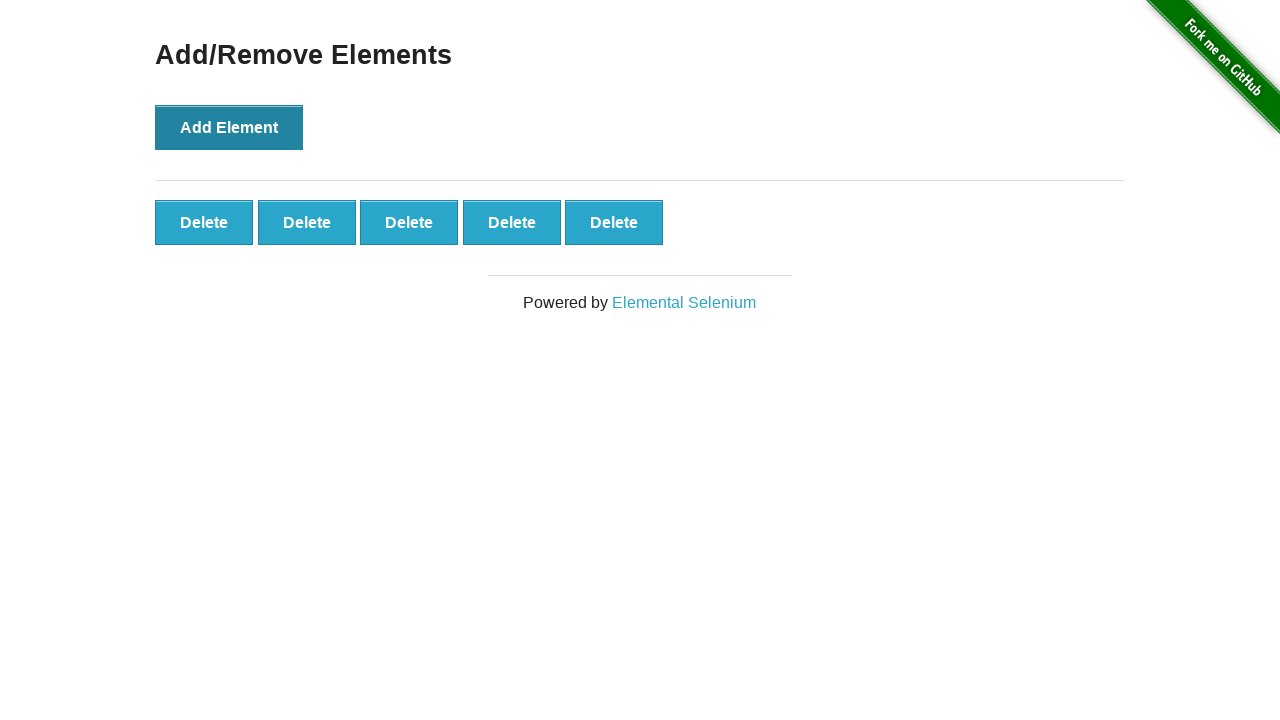